Tests various JavaScript alert interactions including simple alerts, confirmation dialogs, and prompt dialogs by accepting, dismissing, and entering text

Starting URL: https://demoqa.com/alerts

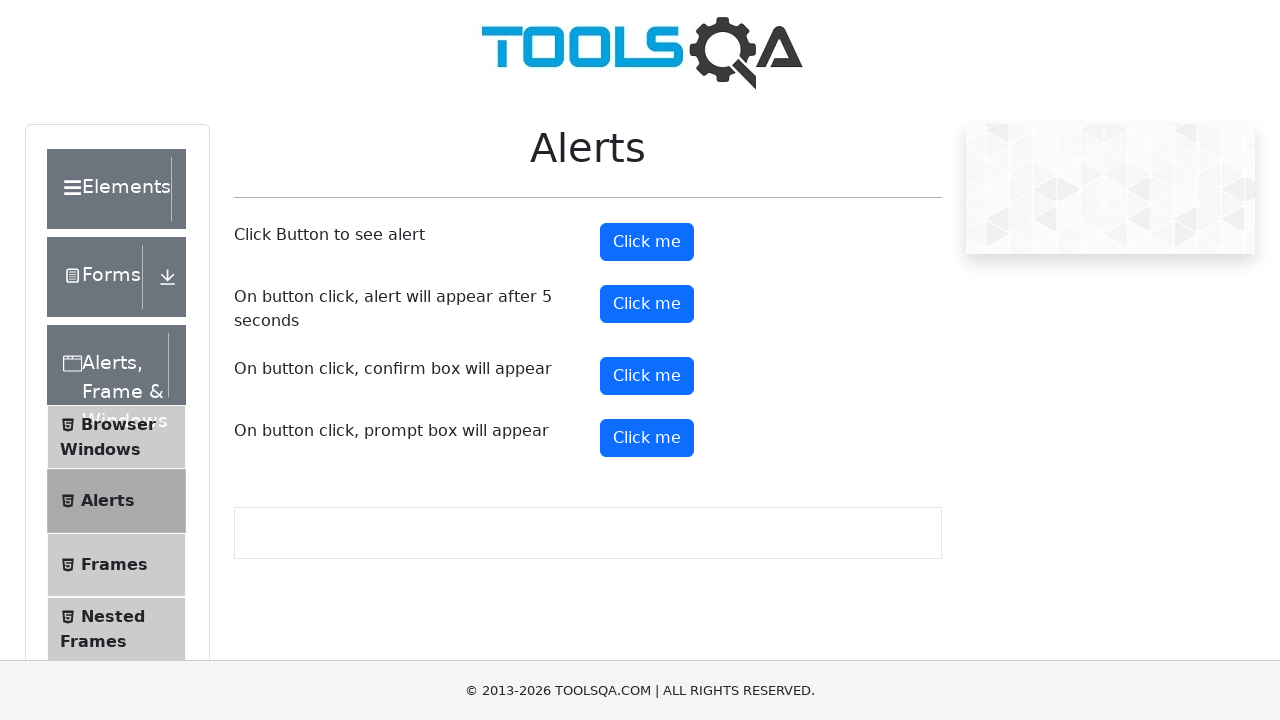

Clicked button to trigger simple alert at (647, 242) on #alertButton
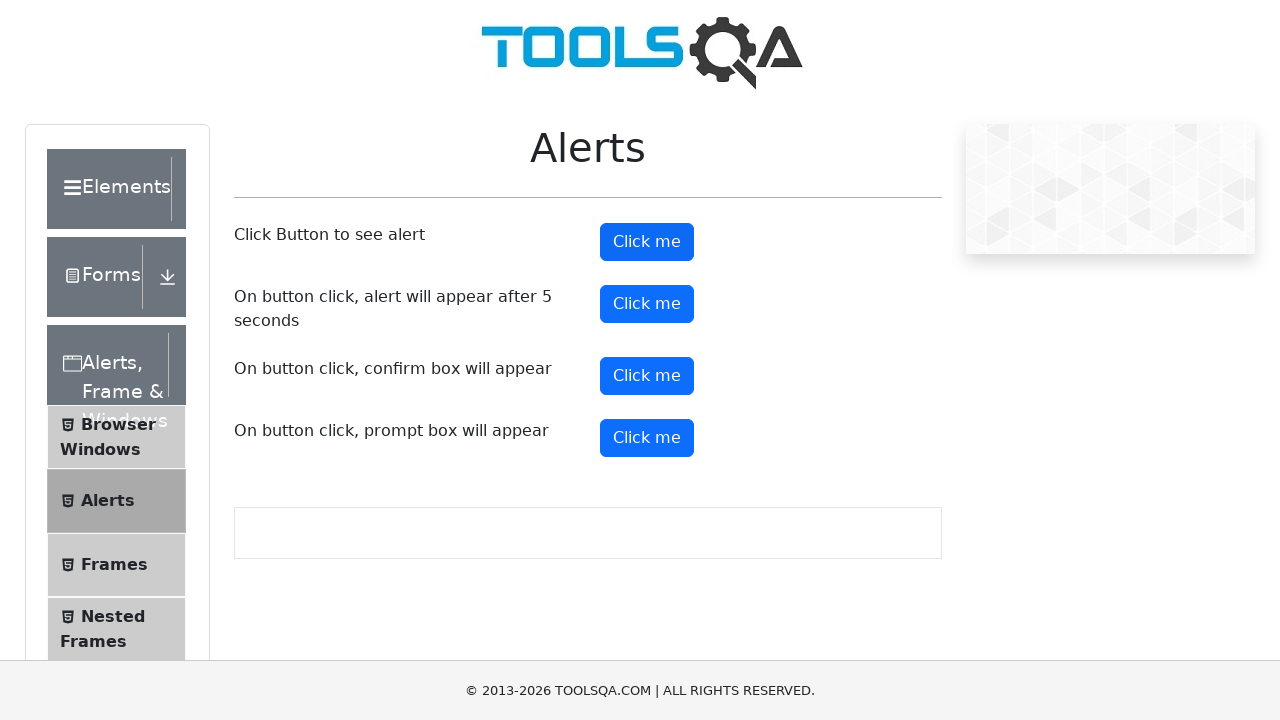

Set up dialog handler to accept alerts
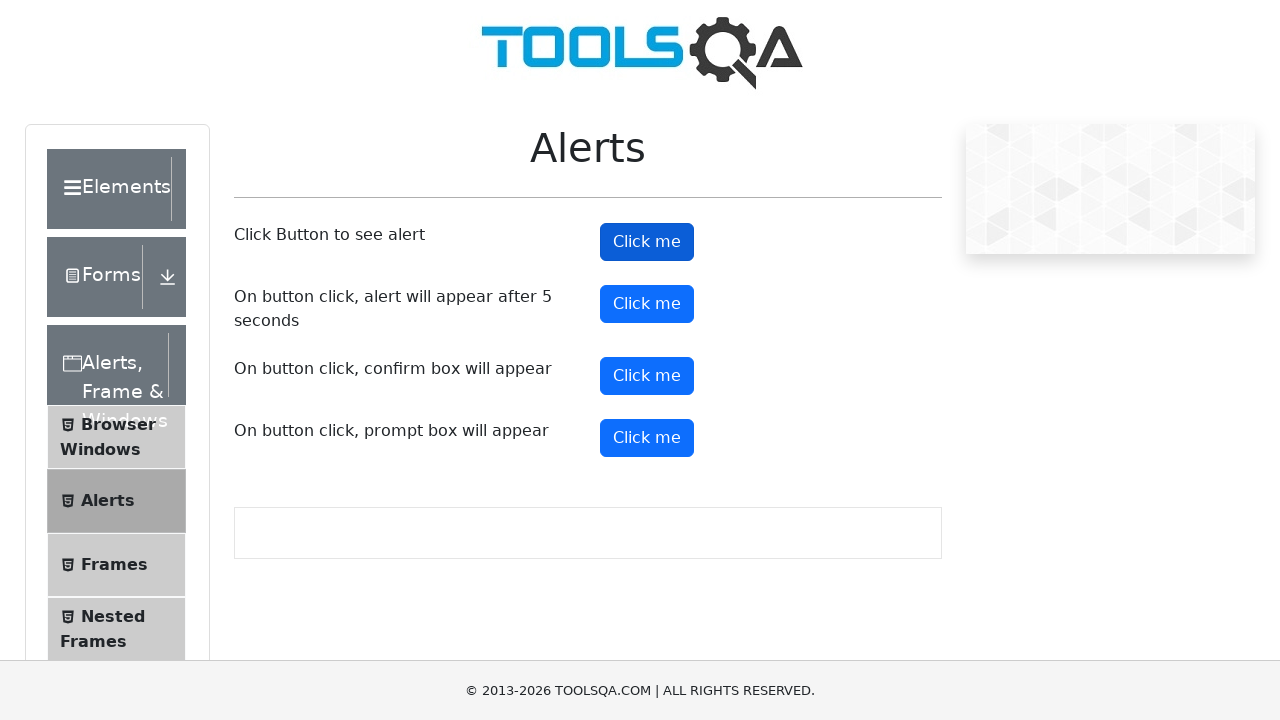

Waited for simple alert to be handled
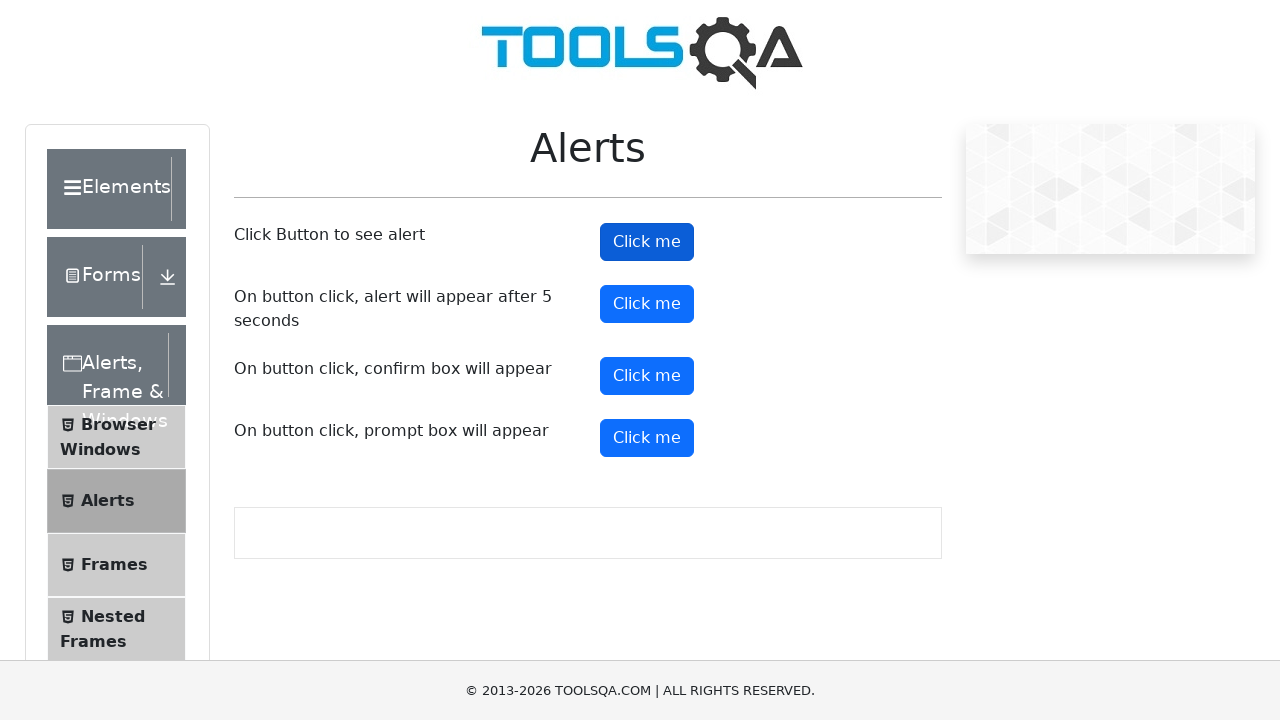

Clicked button to trigger confirmation dialog at (647, 376) on #confirmButton
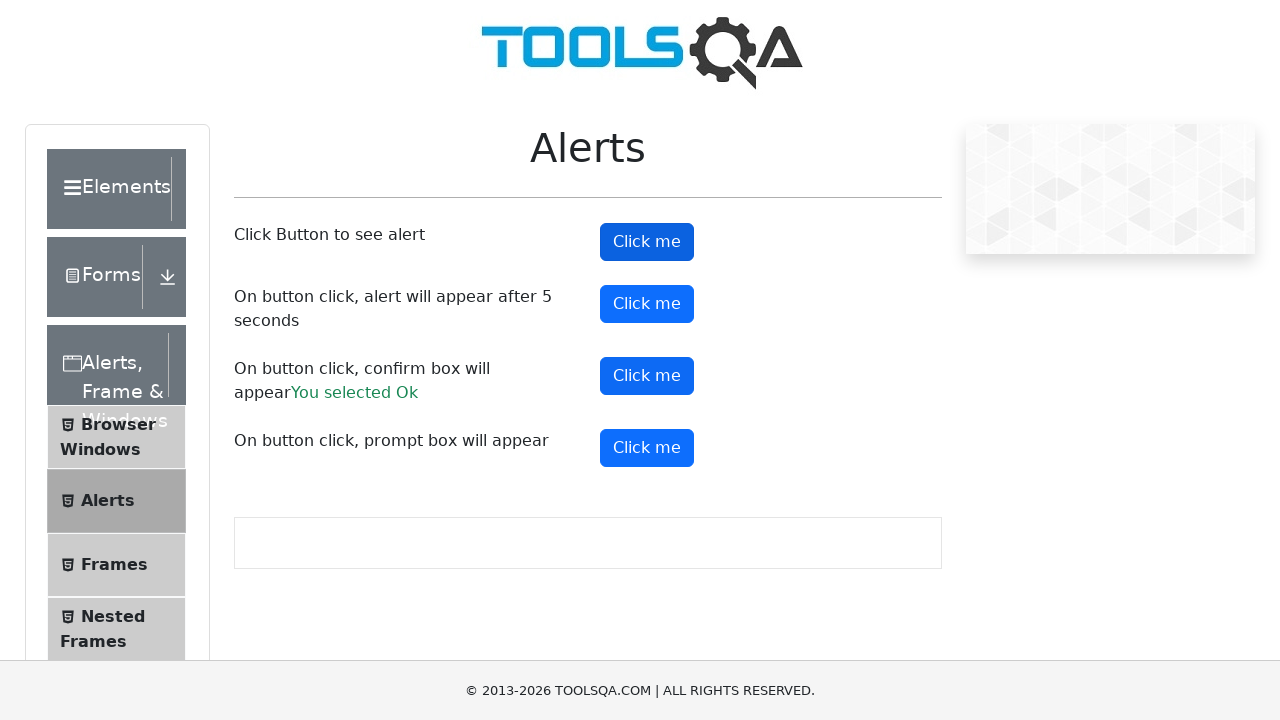

Set up dialog handler to dismiss confirmation dialog
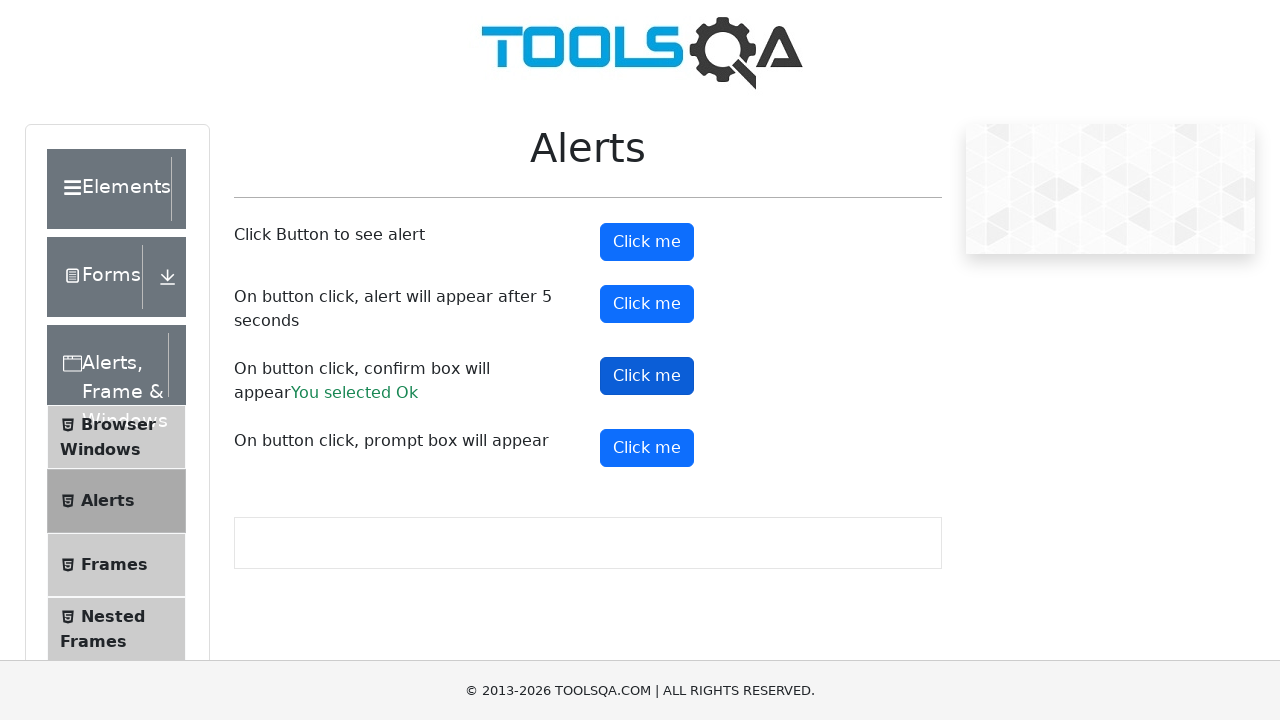

Waited for confirmation dialog to be dismissed
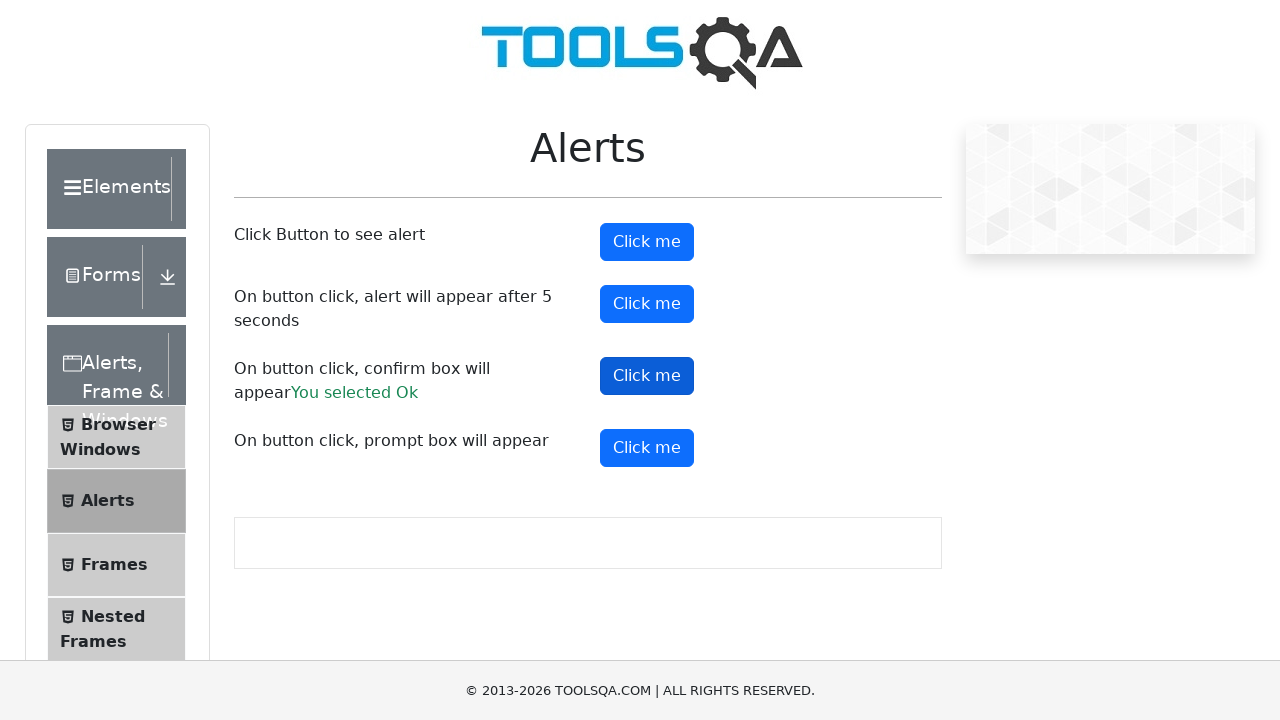

Clicked button to trigger prompt dialog at (647, 448) on #promtButton
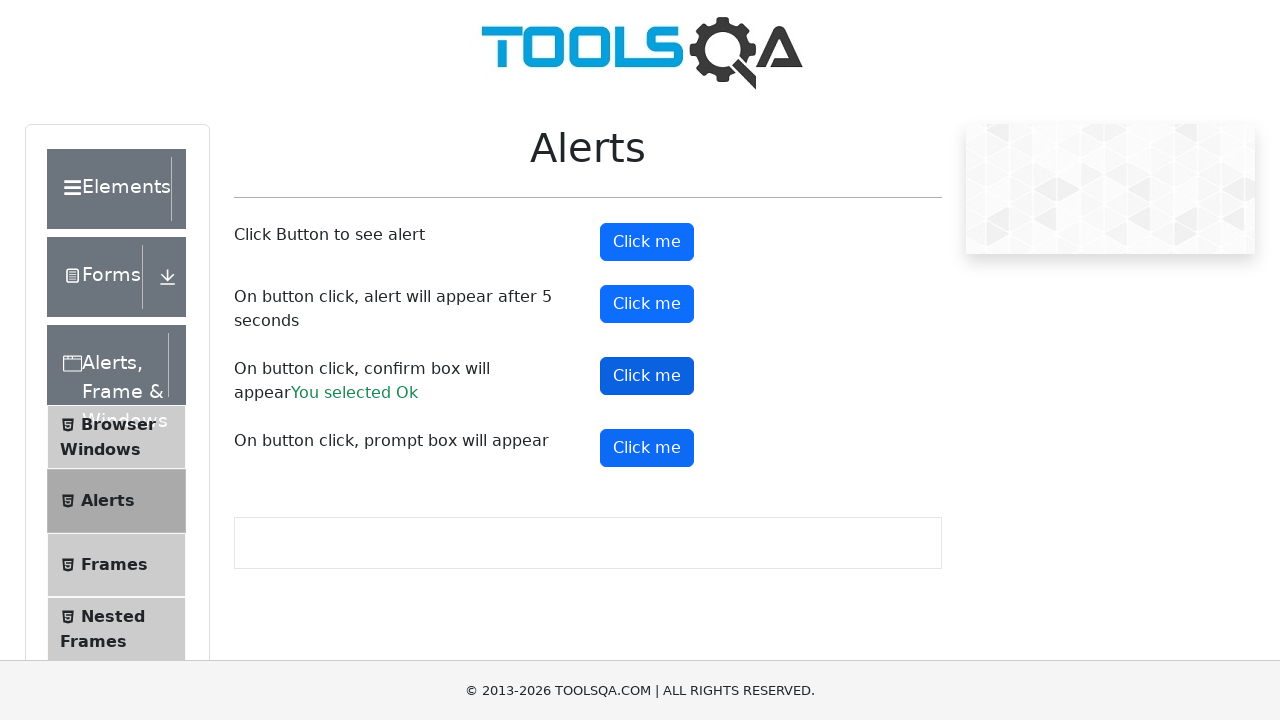

Set up dialog handler to accept prompt with text 'I Love You Amma'
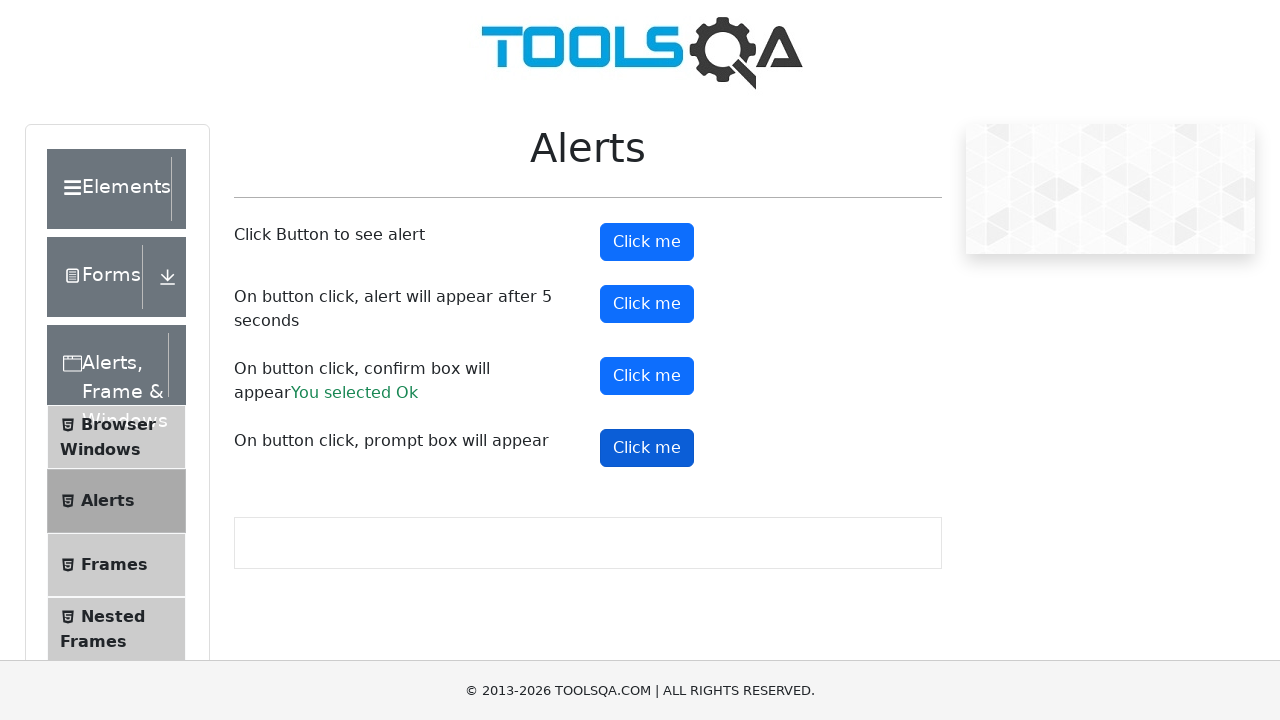

Waited for prompt dialog to be handled
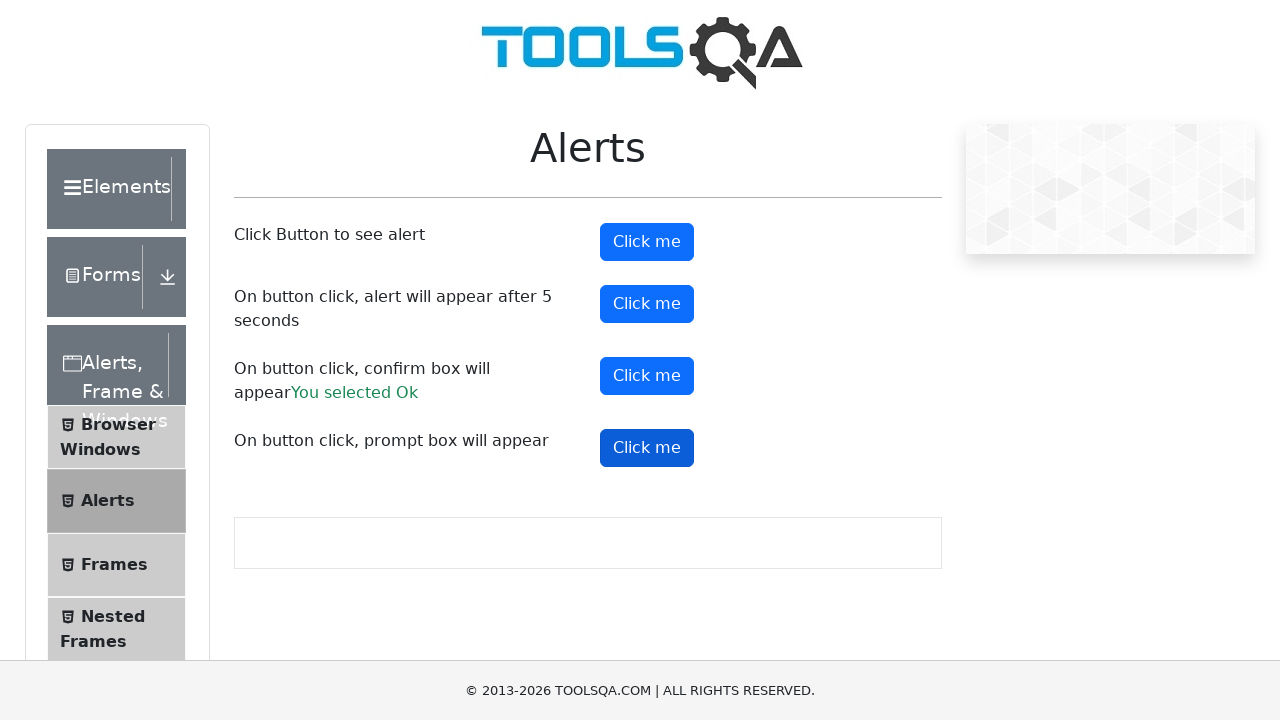

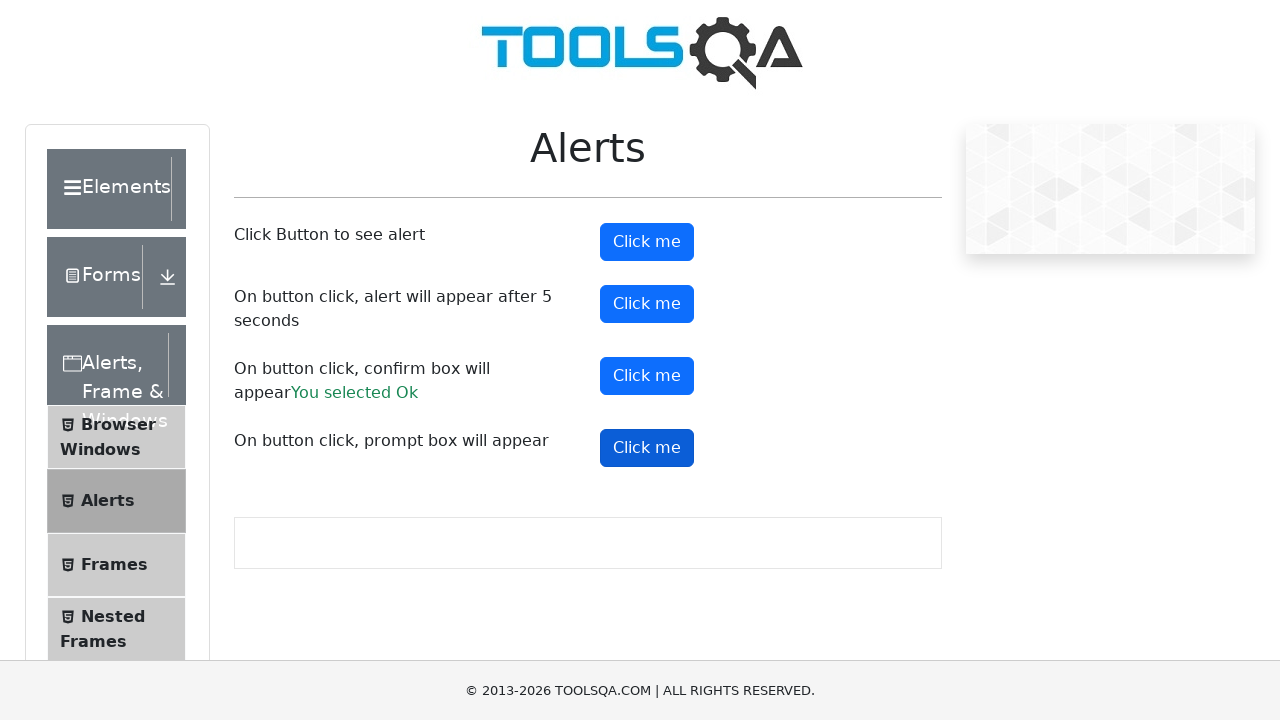